Tests right-click context menu functionality by right-clicking on an element and selecting the copy option from the context menu

Starting URL: https://swisnl.github.io/jQuery-contextMenu/demo.html

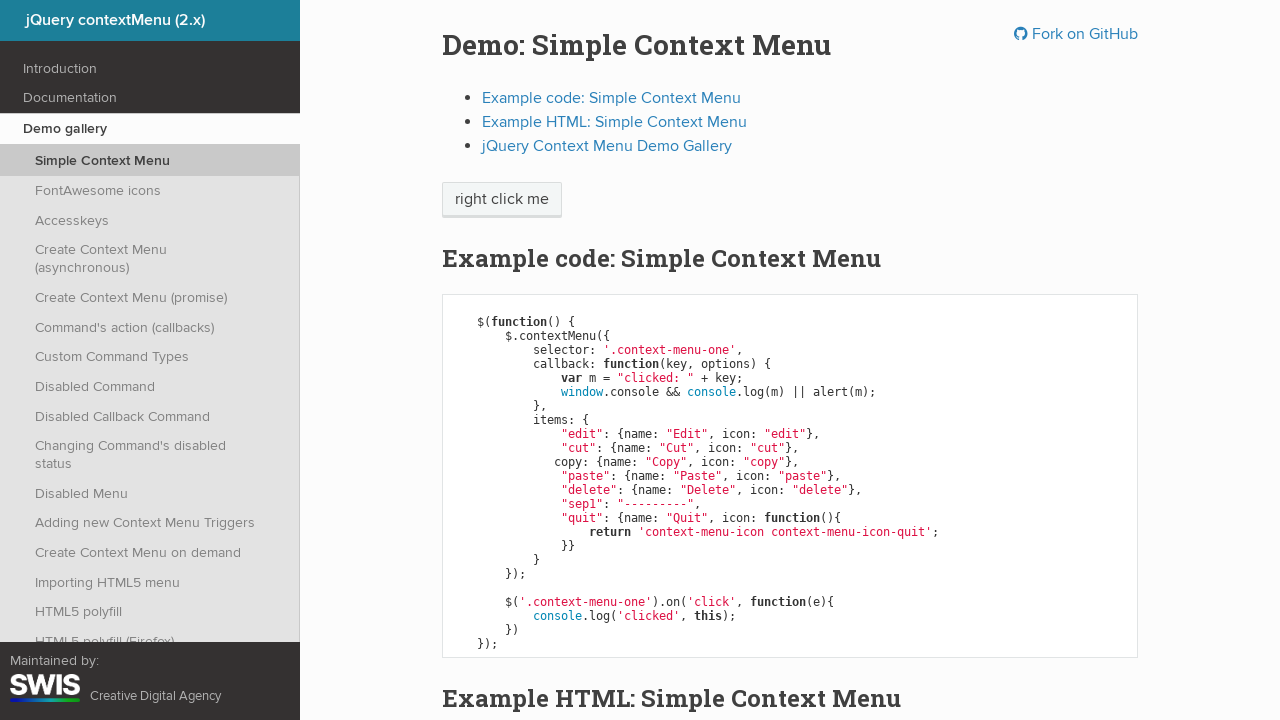

Right-clicked on context menu element at (502, 200) on .context-menu-one
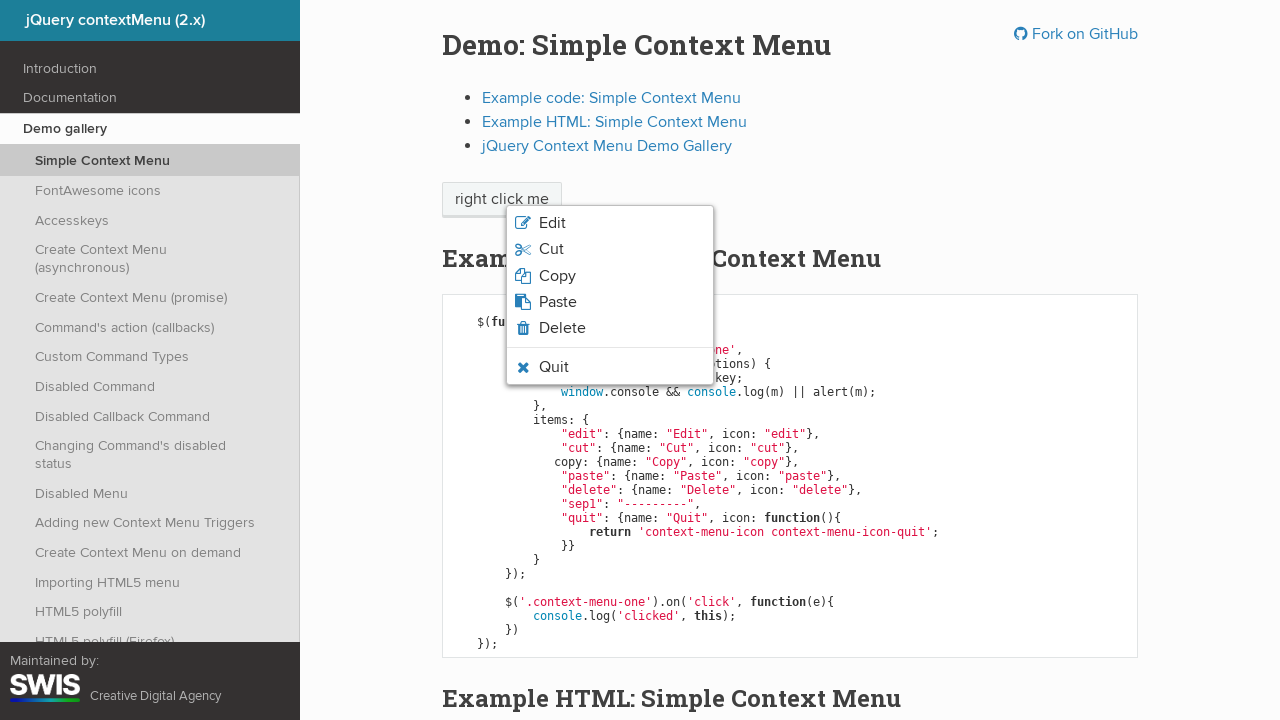

Context menu appeared with copy option visible
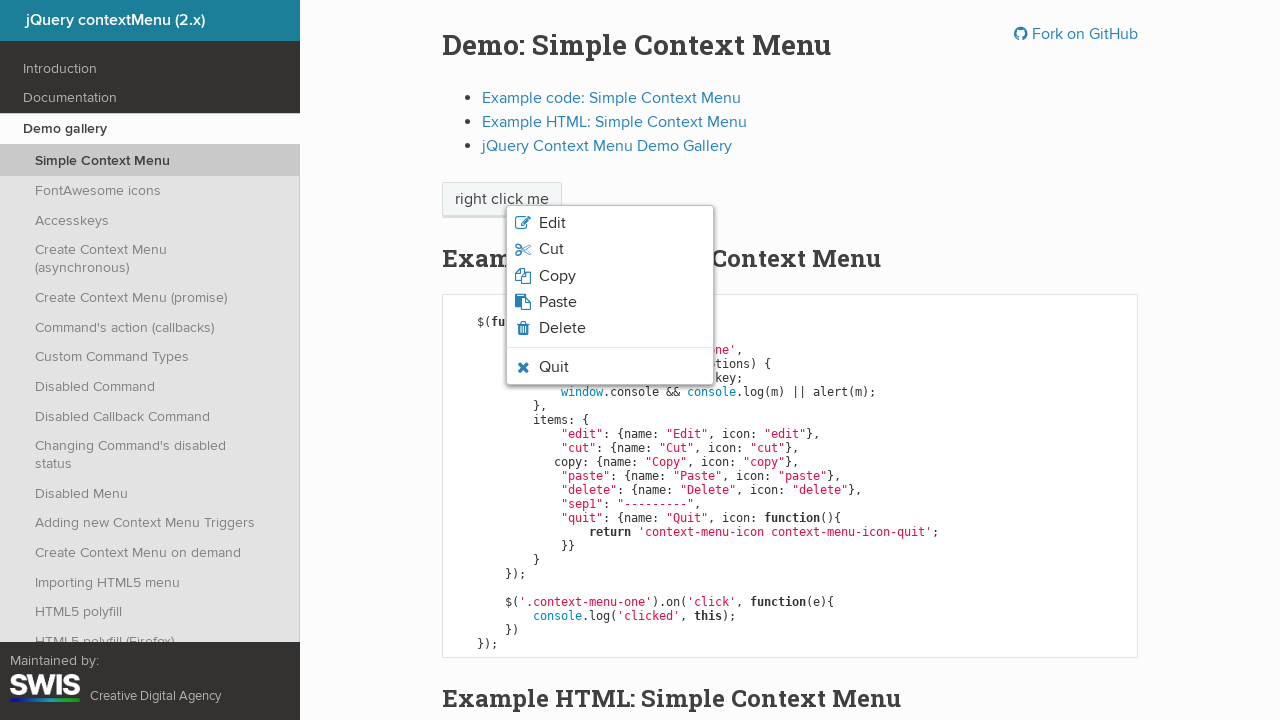

Clicked copy option from context menu at (610, 276) on .context-menu-icon-copy
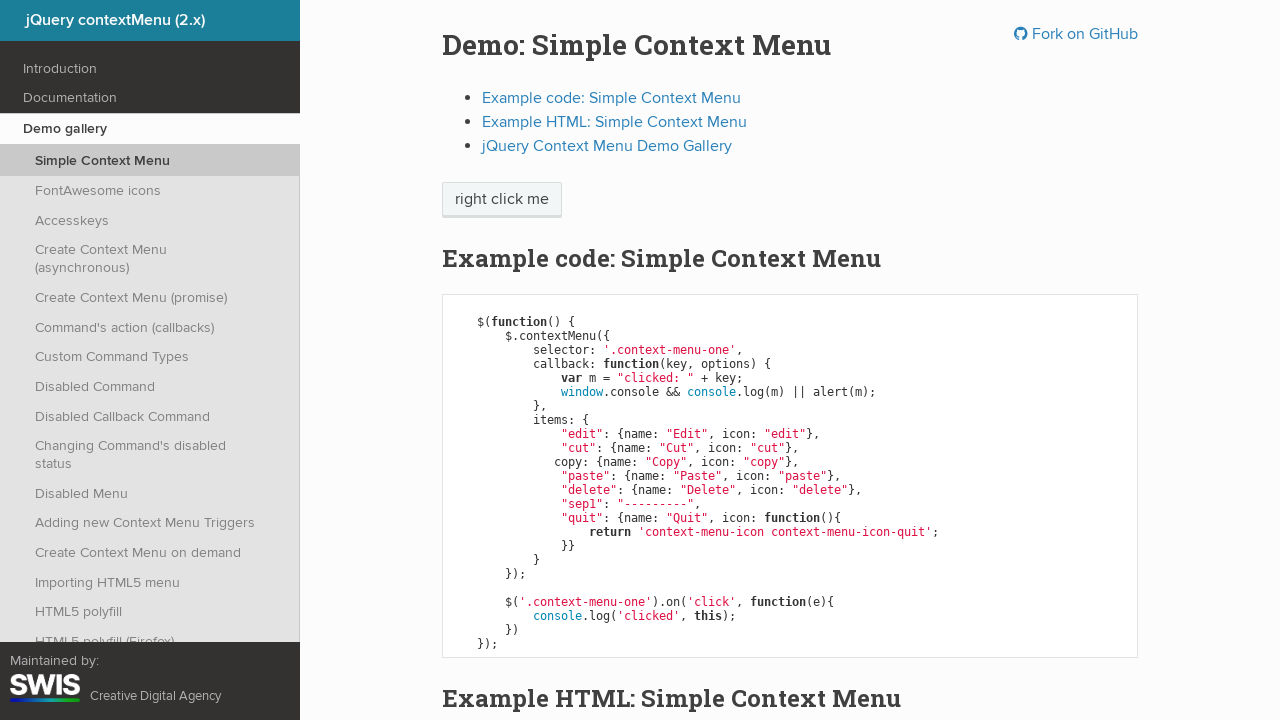

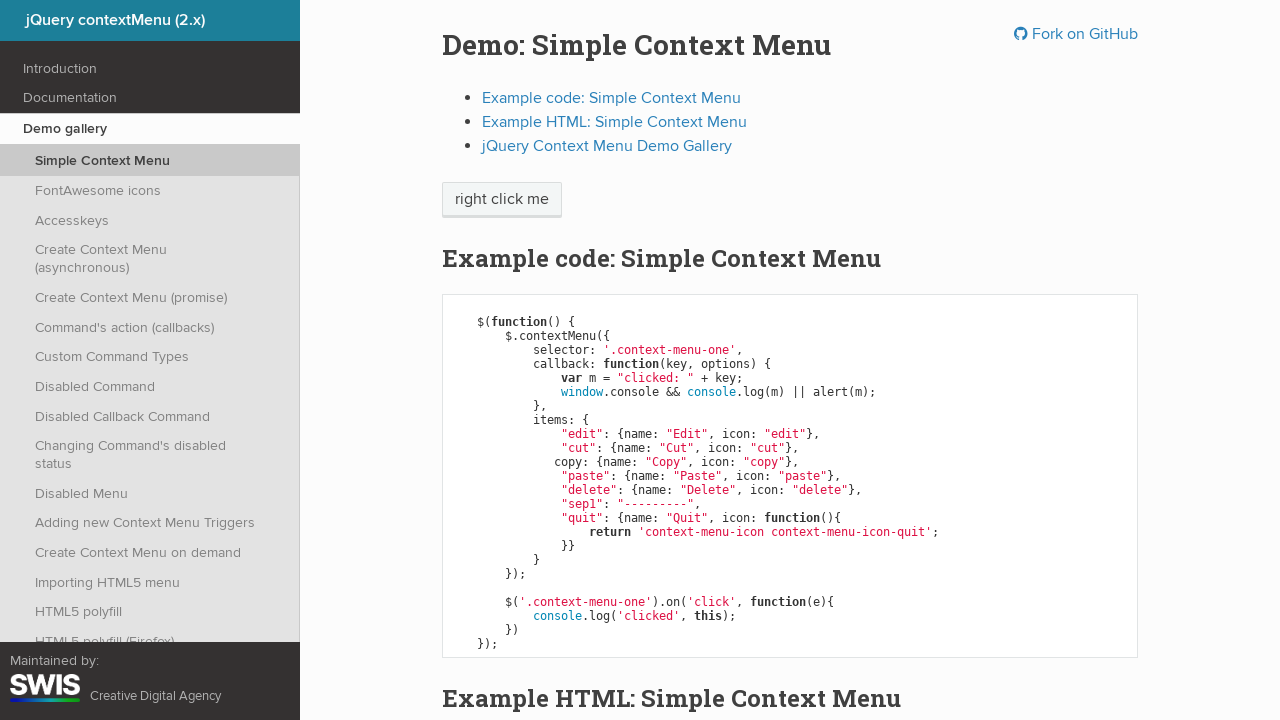